Tests mouse click and hold functionality by moving to an element and pressing the mouse button down

Starting URL: https://www.selenium.dev/selenium/web/mouse_interaction.html

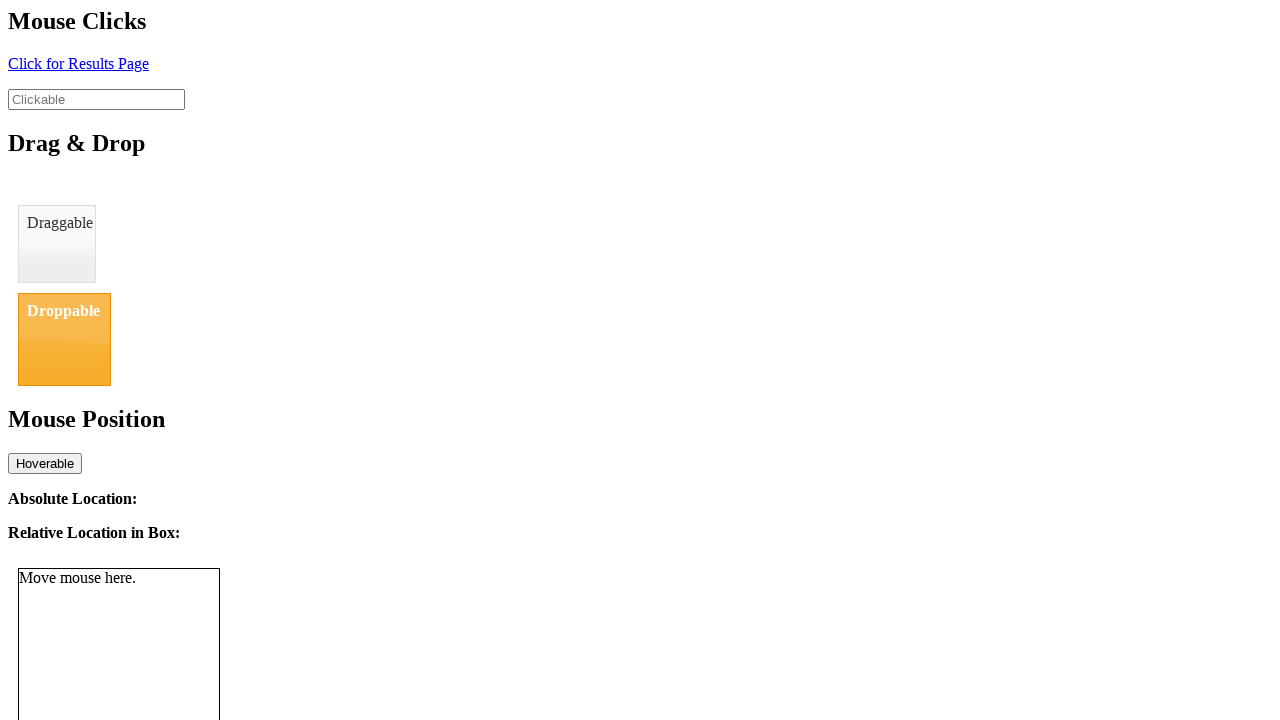

Located the clickable element with id 'clickable'
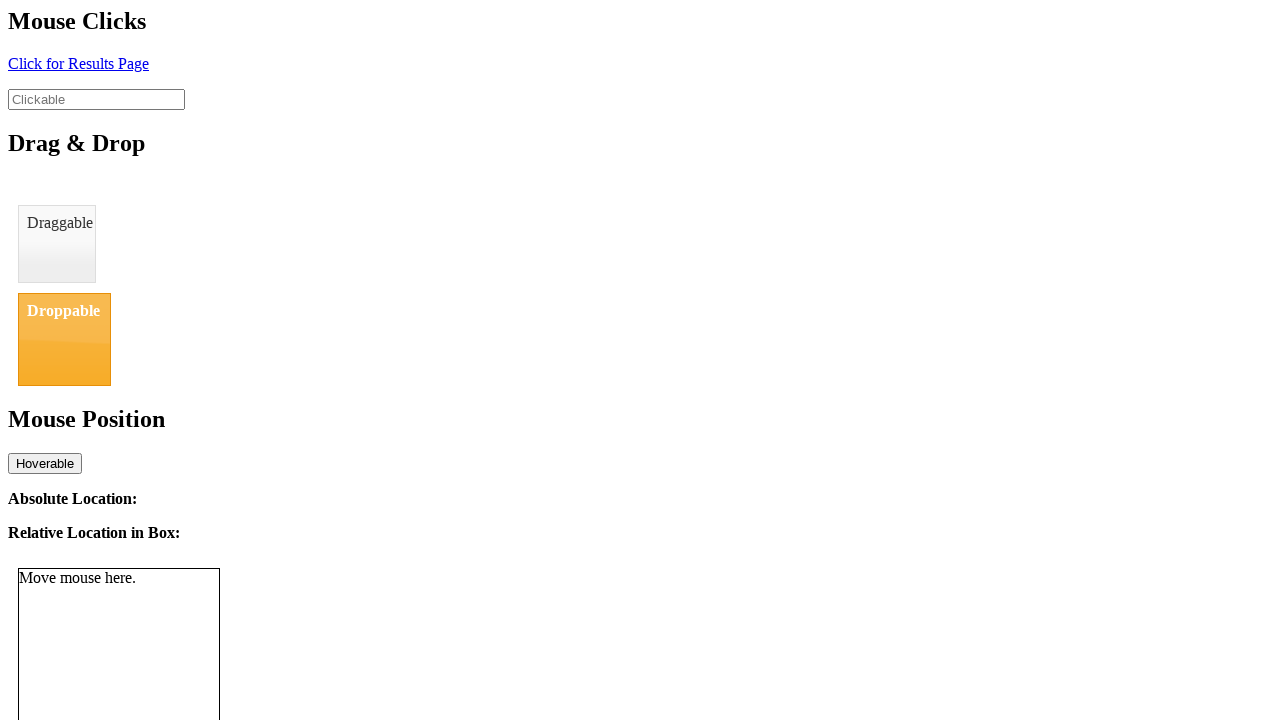

Moved mouse to the clickable element at (96, 99) on #clickable
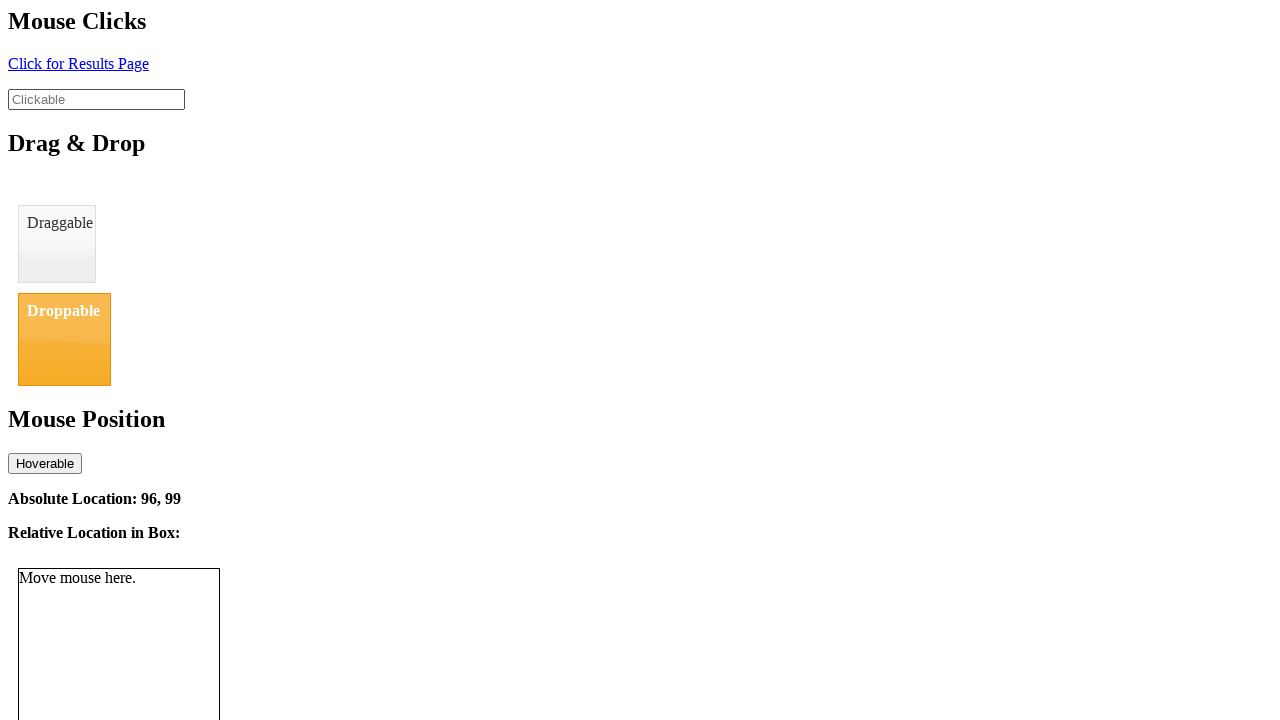

Pressed mouse button down on the element (click and hold) at (96, 99)
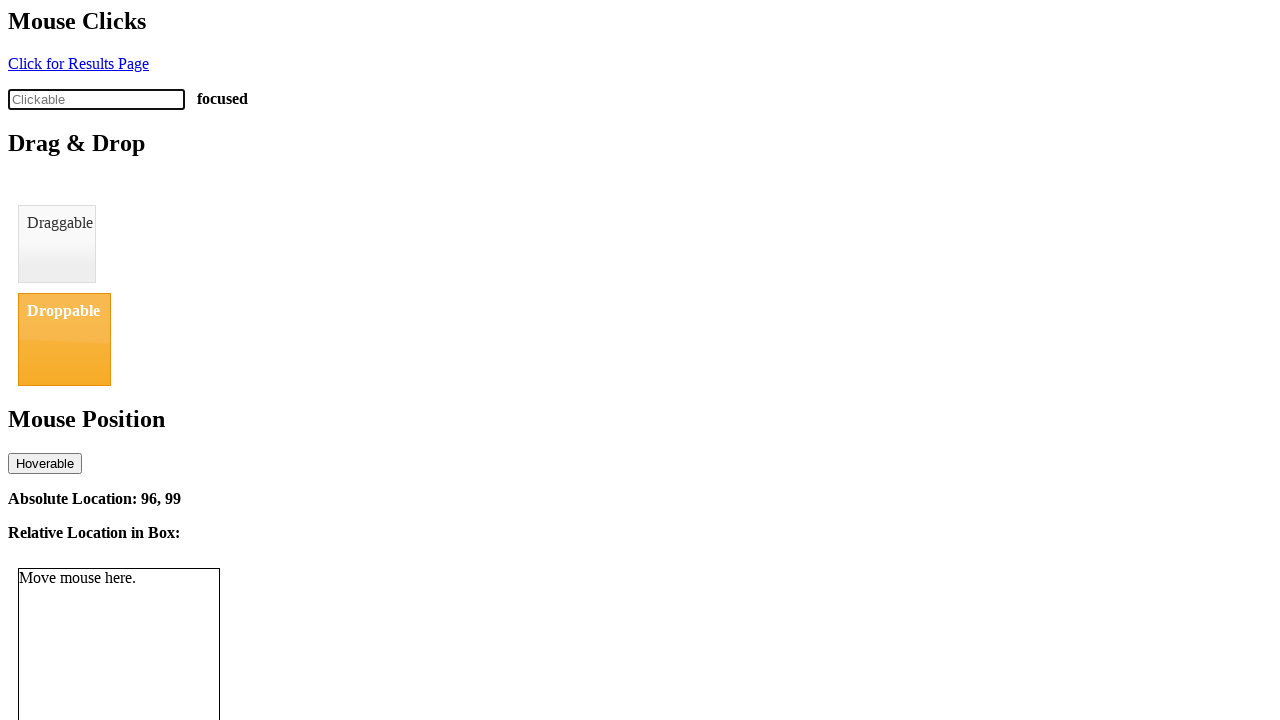

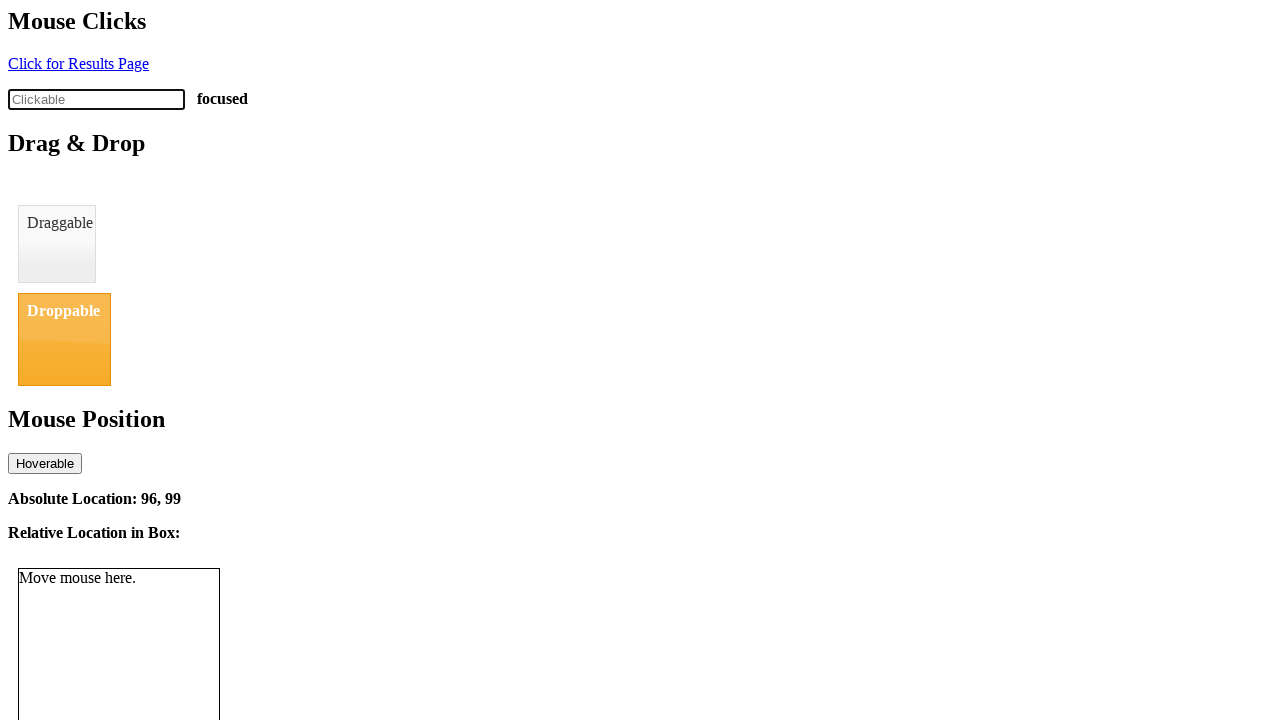